Navigates to the Press Information Bureau website, handles an alert, and verifies footer links are present

Starting URL: https://pib.gov.in/indexd.aspx

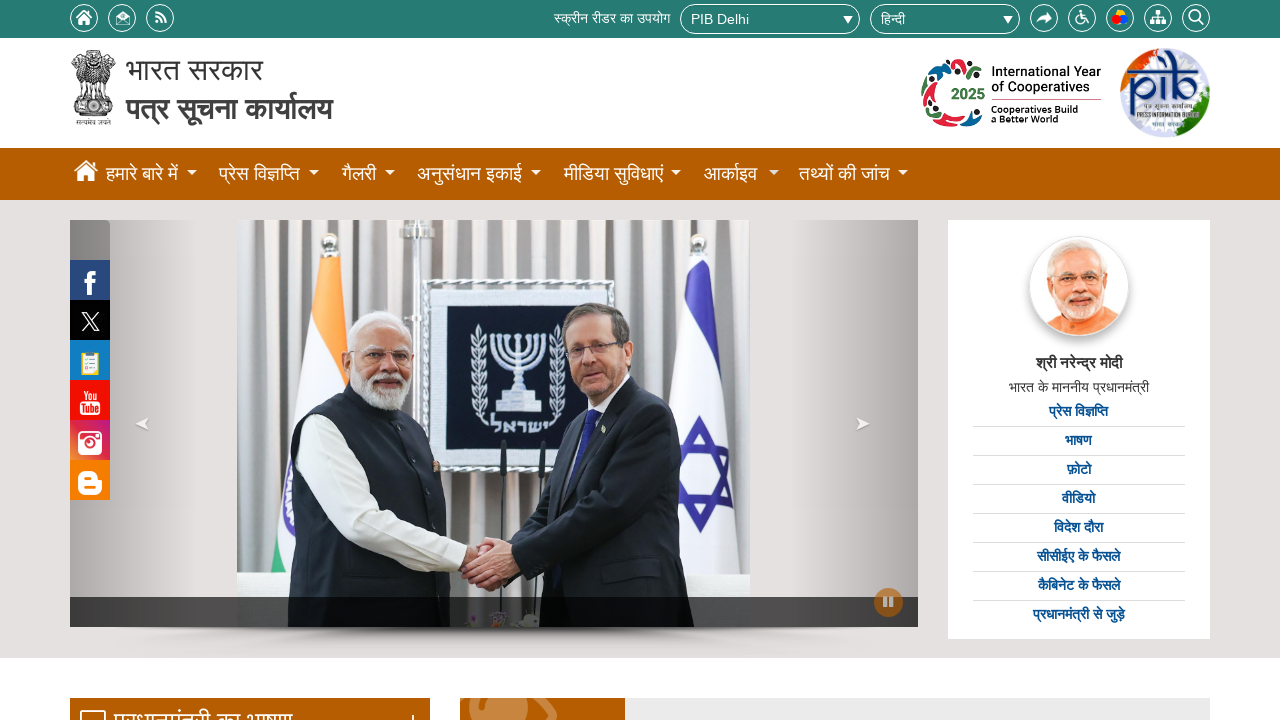

Set up dialog handler to accept alerts
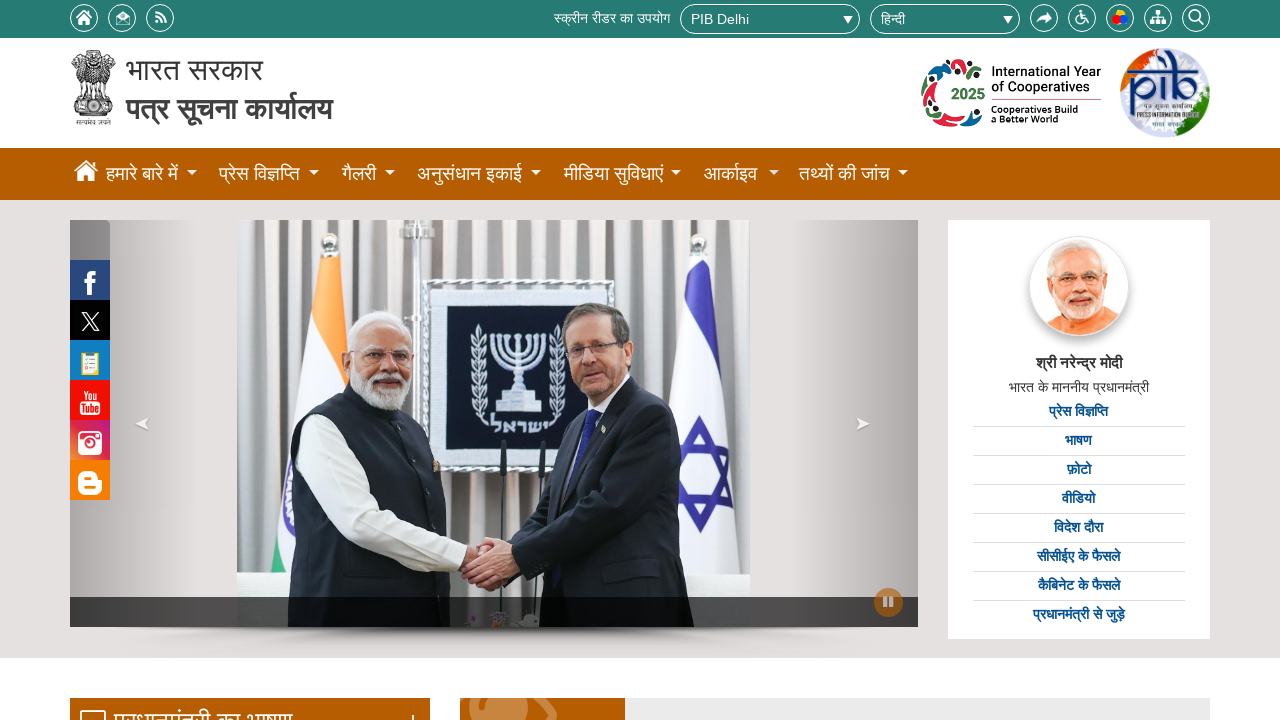

Footer section selector loaded within timeout
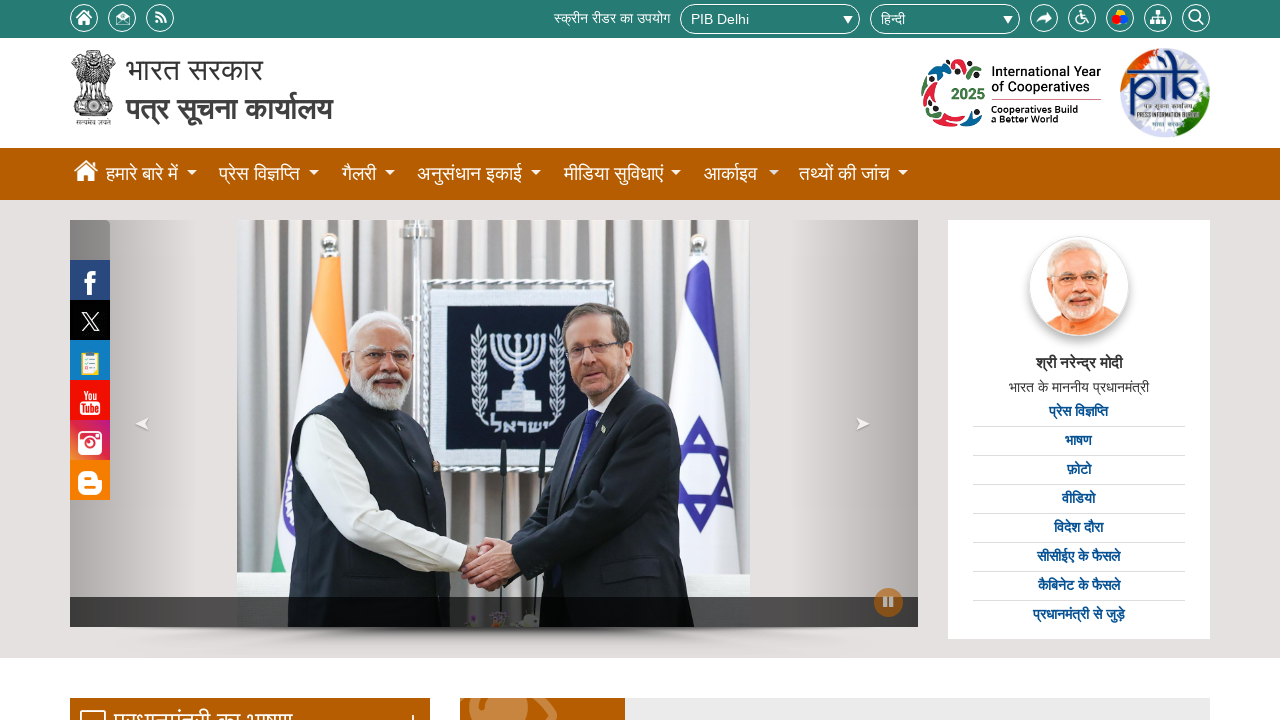

Located footer sections on the page
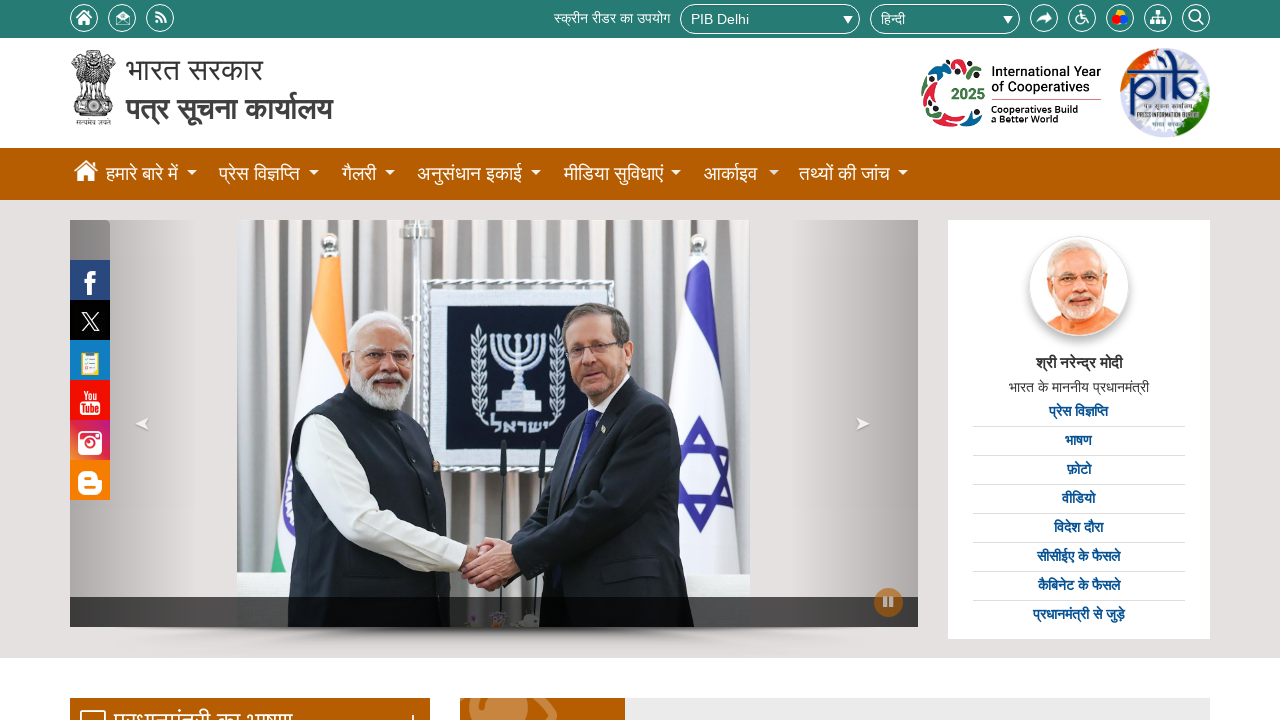

Verified that footer links are present
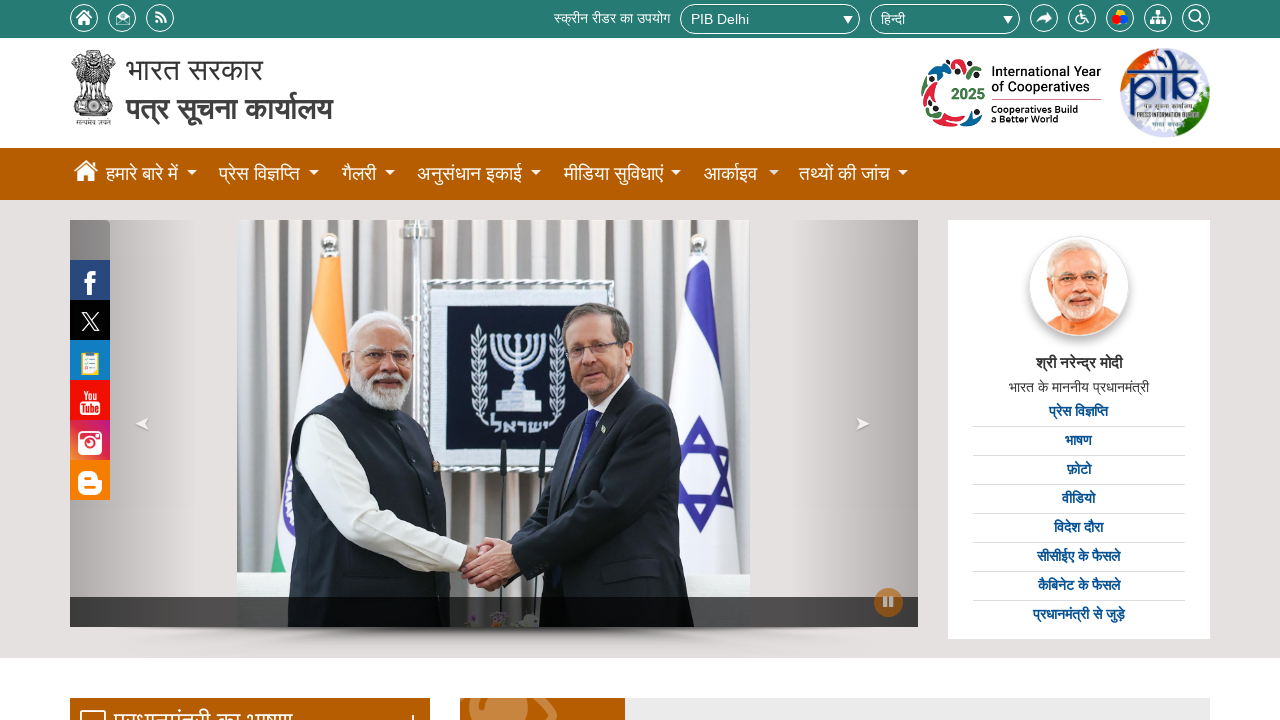

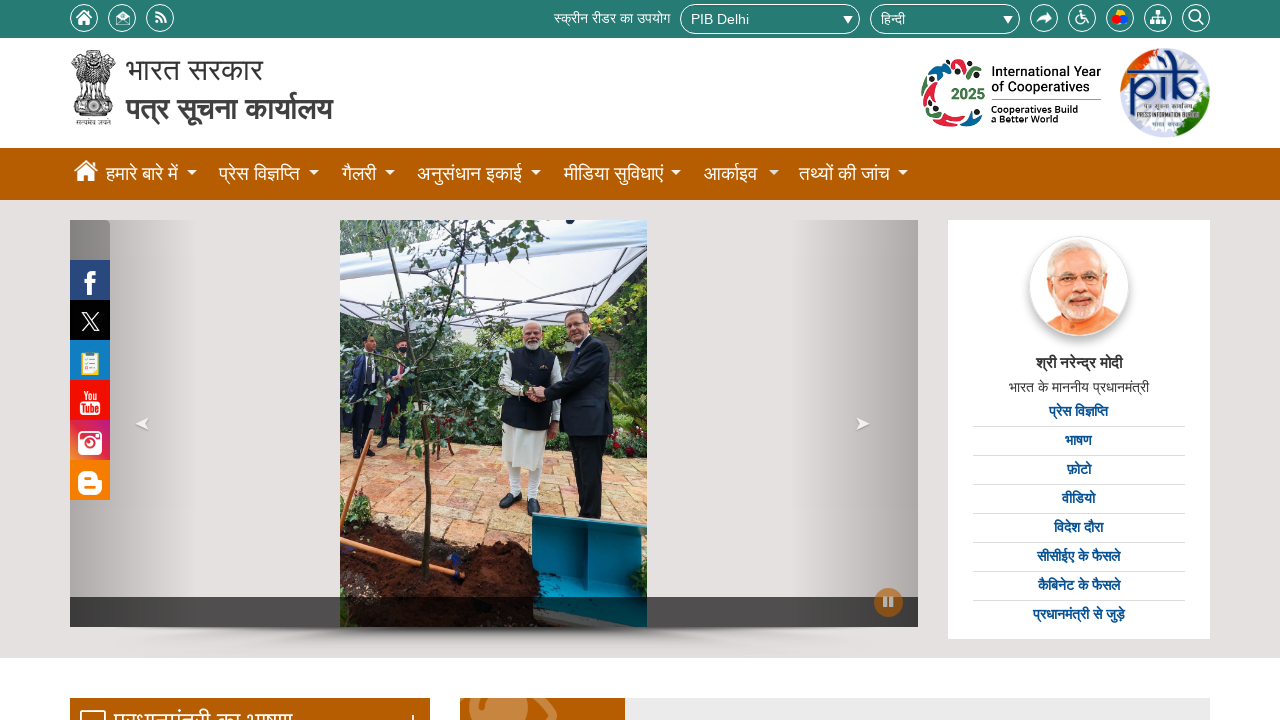